Tests filling a textarea element with multi-line text on a basic form page

Starting URL: https://automationfc.github.io/basic-form/

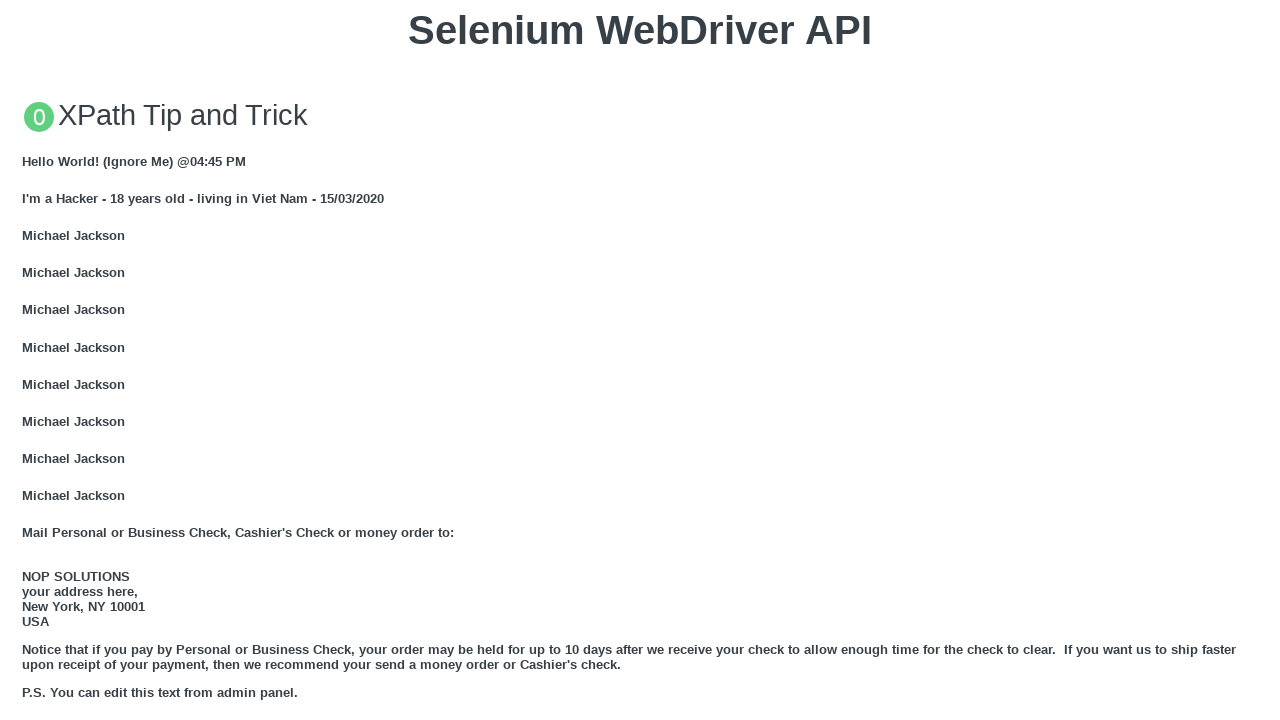

Filled education textarea with multi-line text on textarea#edu
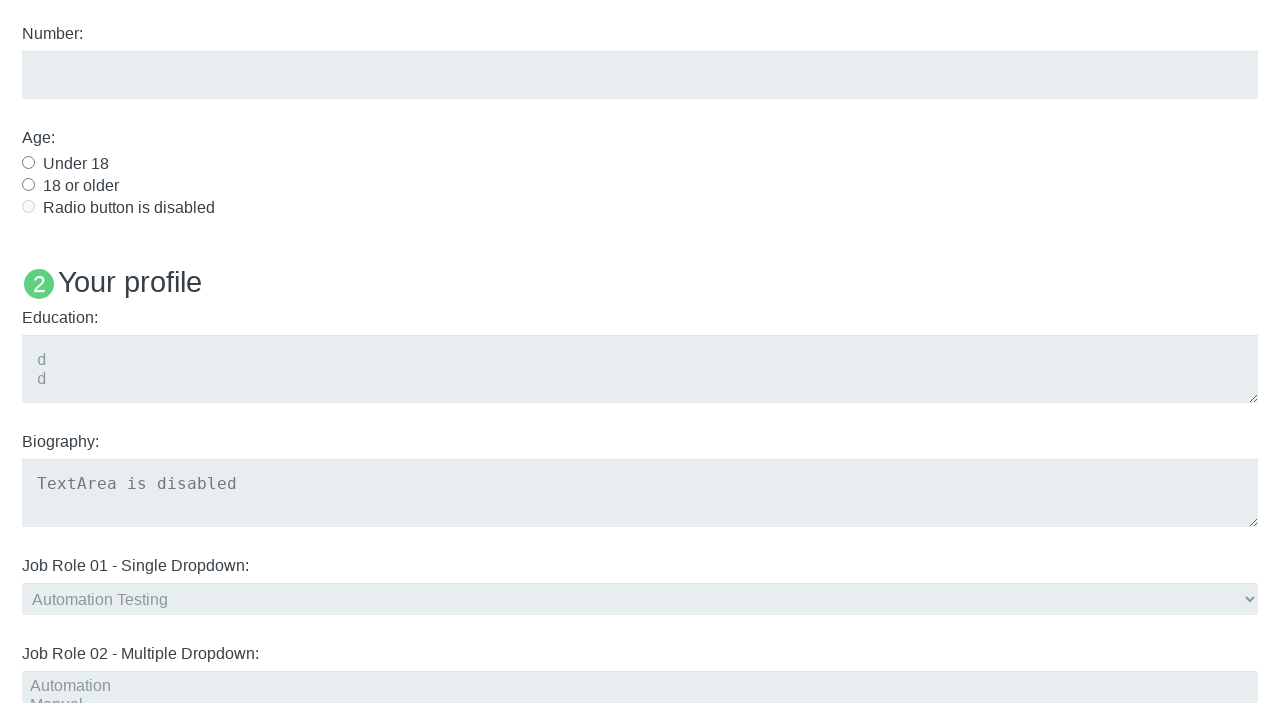

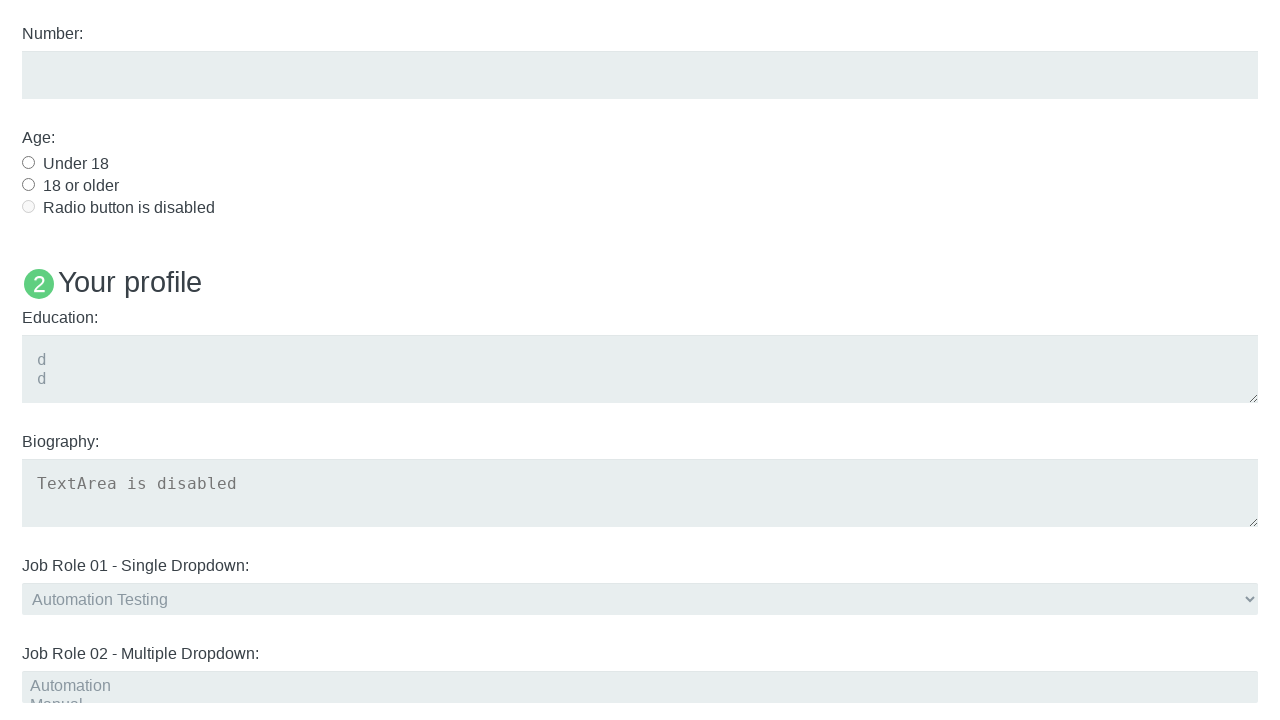